Tests different types of JavaScript alerts (simple, confirm, and prompt) by triggering them and interacting with each type appropriately

Starting URL: https://demo.automationtesting.in/Alerts.html

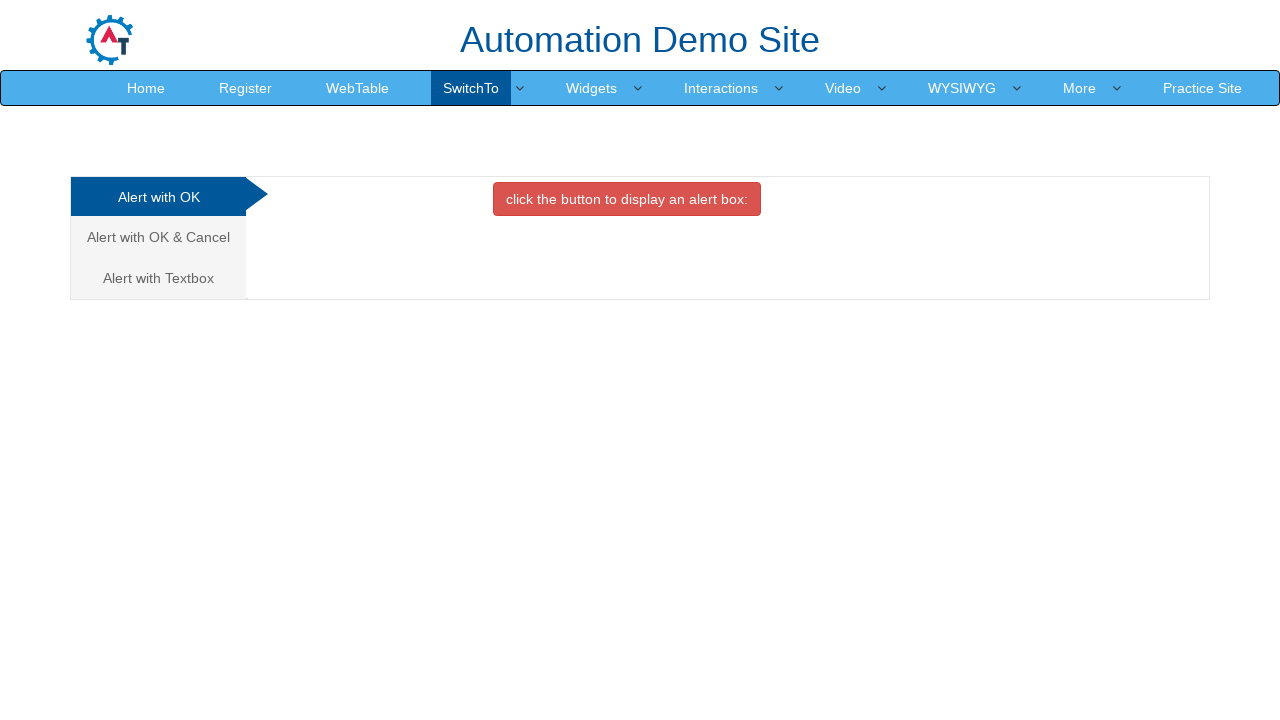

Clicked button to trigger simple alert at (627, 199) on xpath=//button[@class='btn btn-danger']
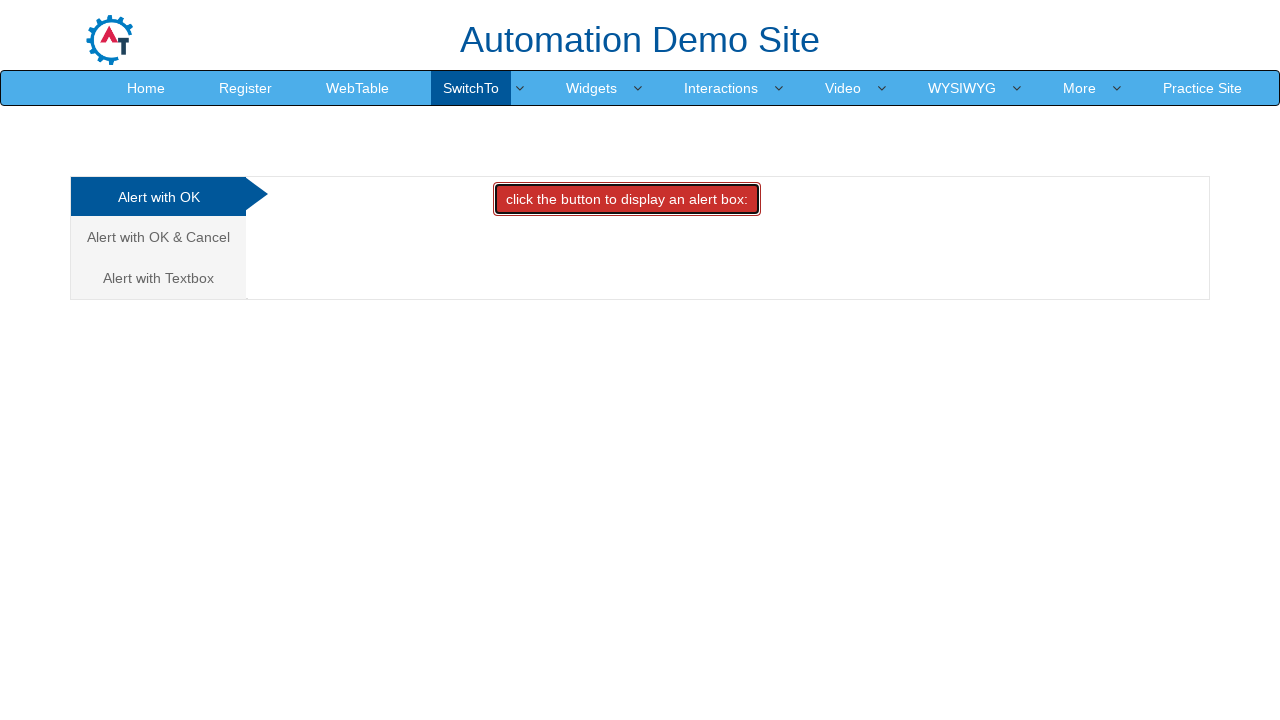

Set up dialog handler to accept simple alert
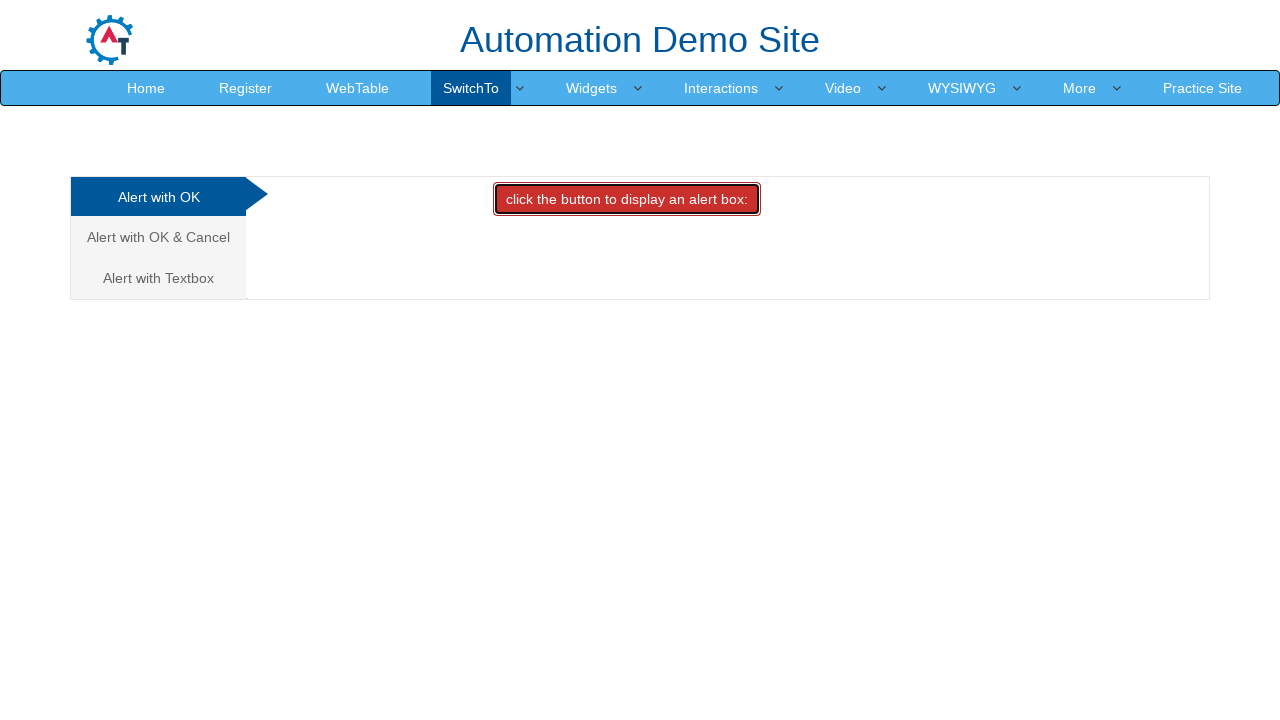

Clicked the confirm alert tab at (158, 237) on (//a[@class='analystic'])[2]
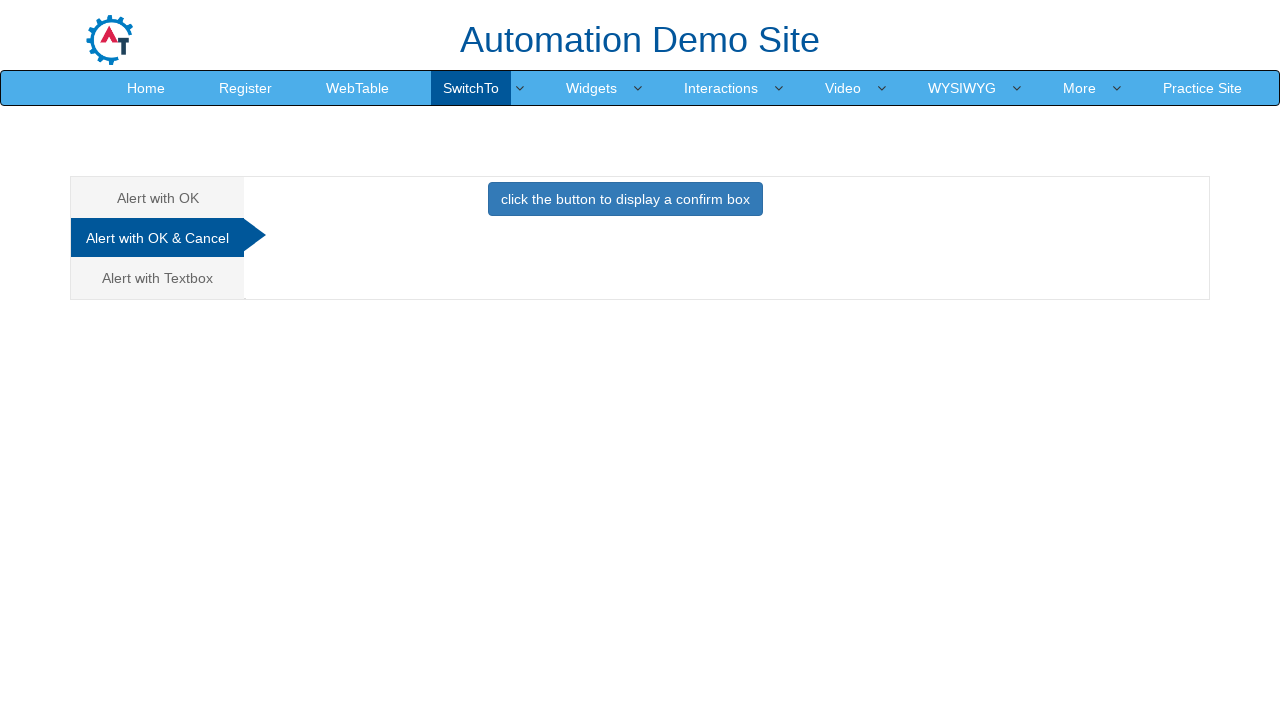

Clicked button to trigger confirm alert at (625, 199) on xpath=//button[@class='btn btn-primary']
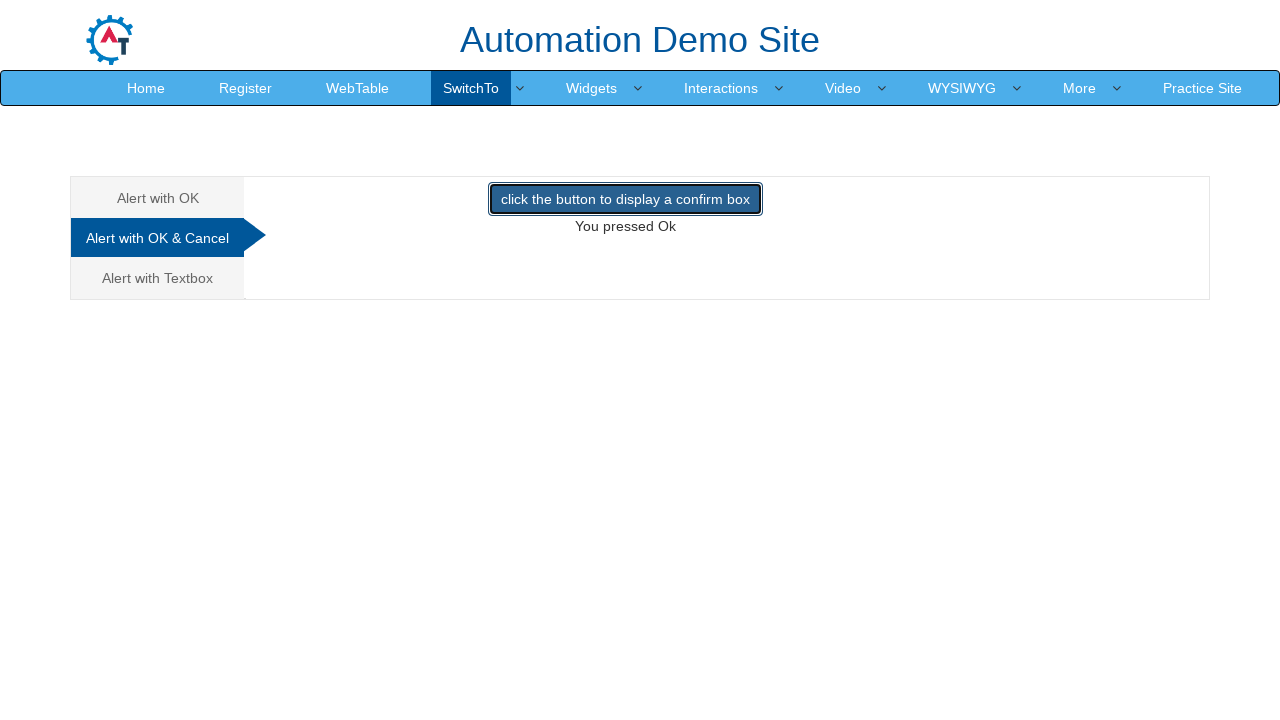

Set up dialog handler to dismiss confirm alert
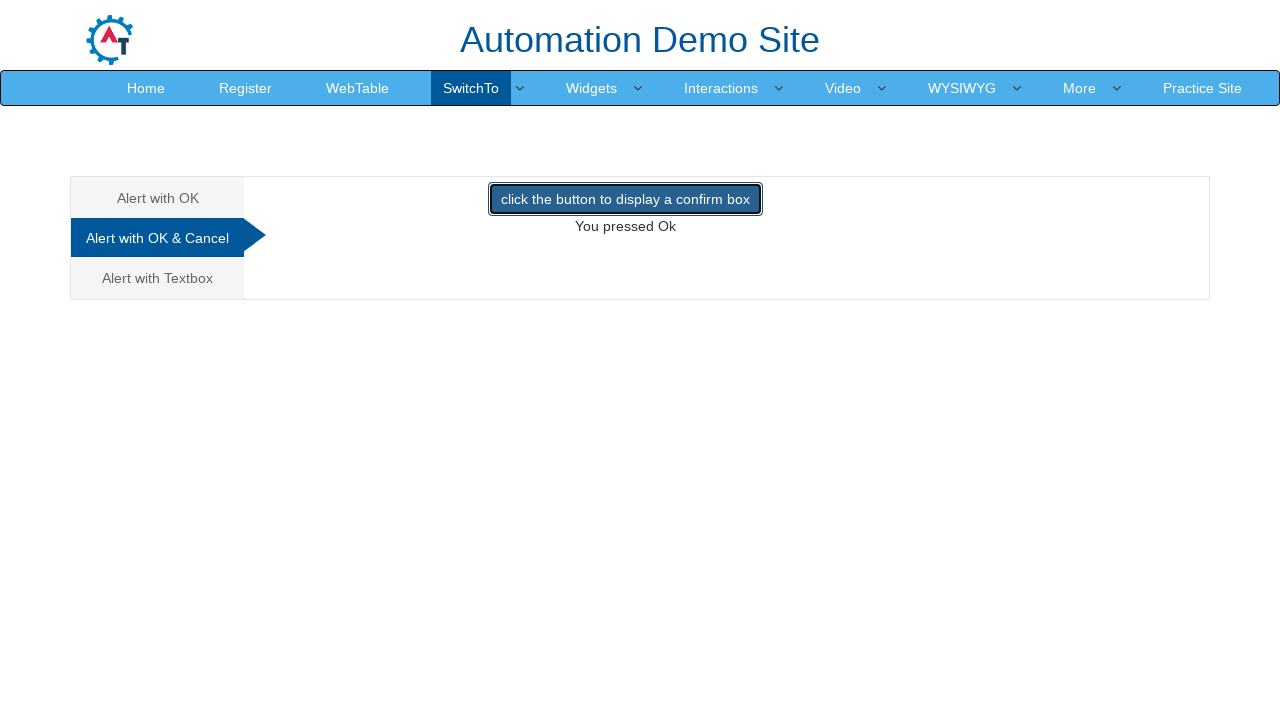

Clicked the prompt alert tab at (158, 278) on xpath=//a[contains(text(),'Alert with Textbox ')]
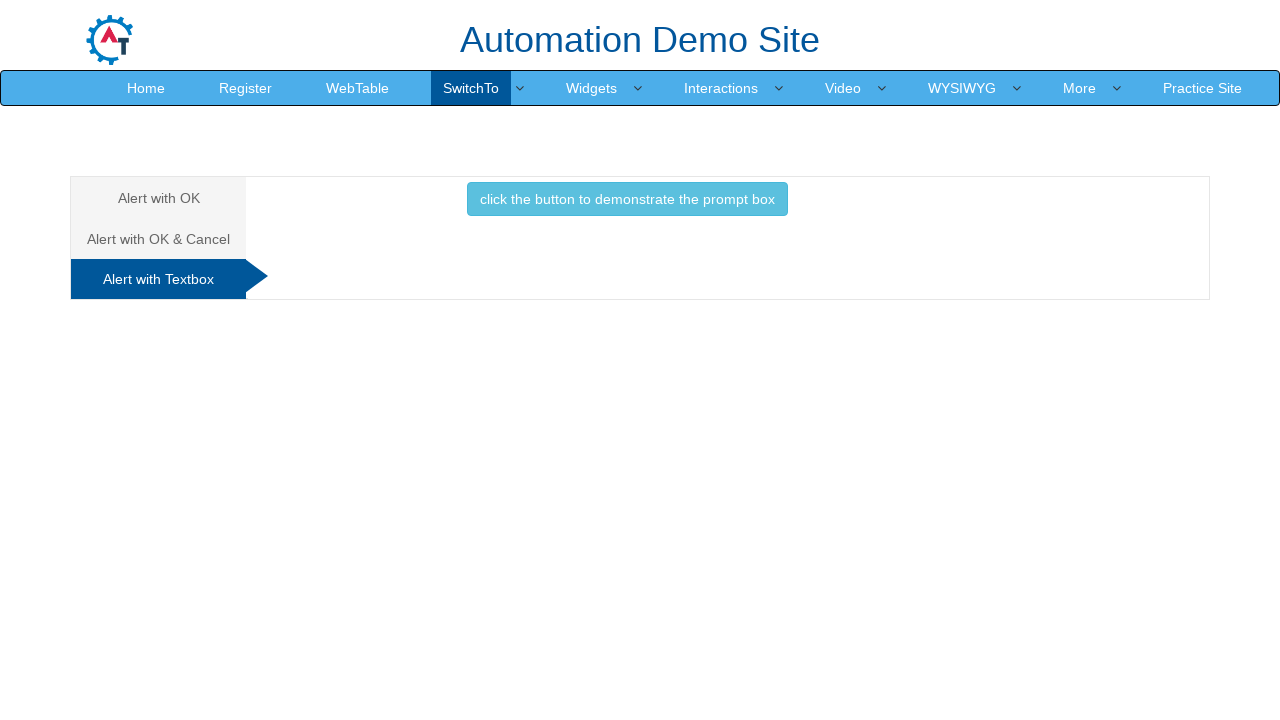

Clicked button to trigger prompt alert at (627, 199) on xpath=//button[text()='click the button to demonstrate the prompt box ']
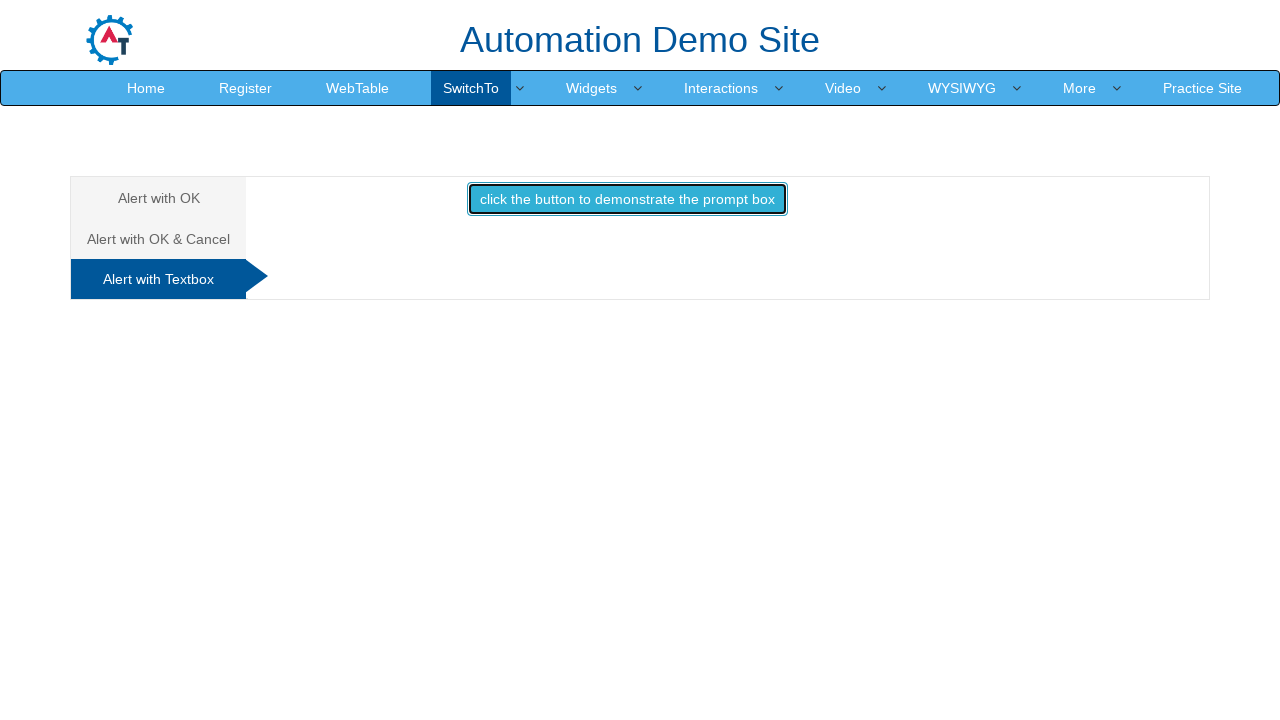

Set up dialog handler to accept prompt alert with text 'nabeedf'
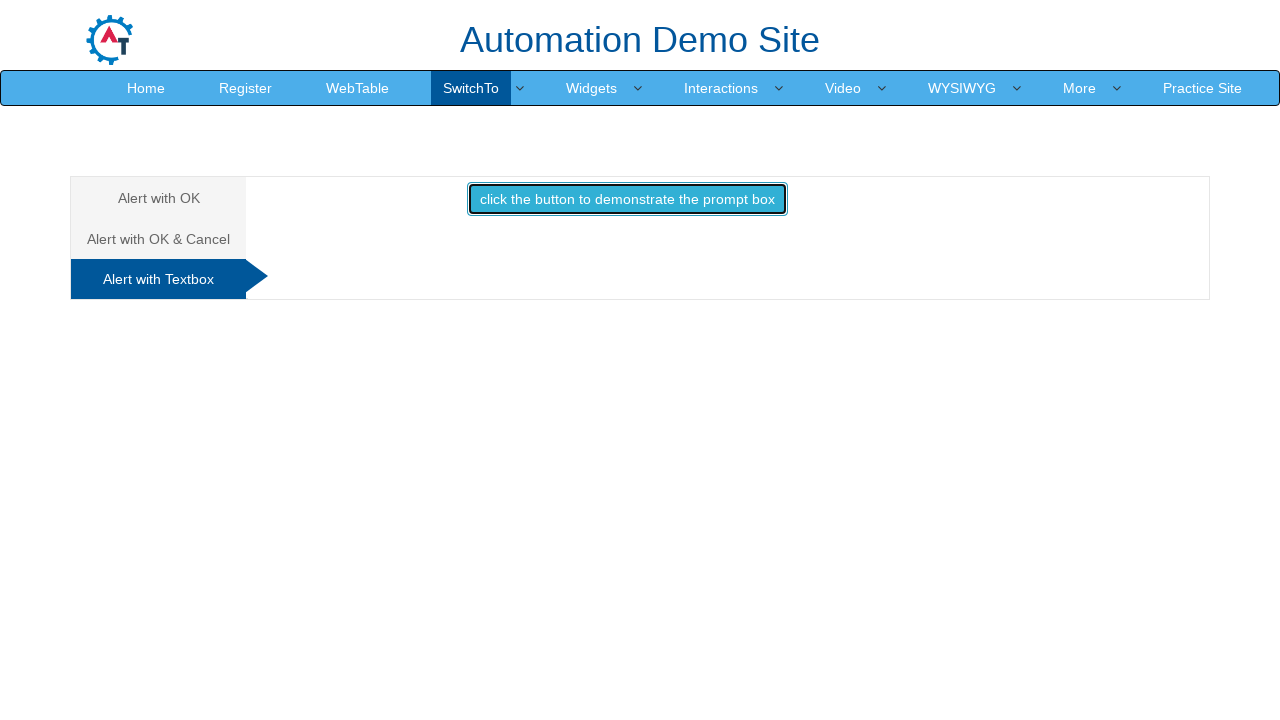

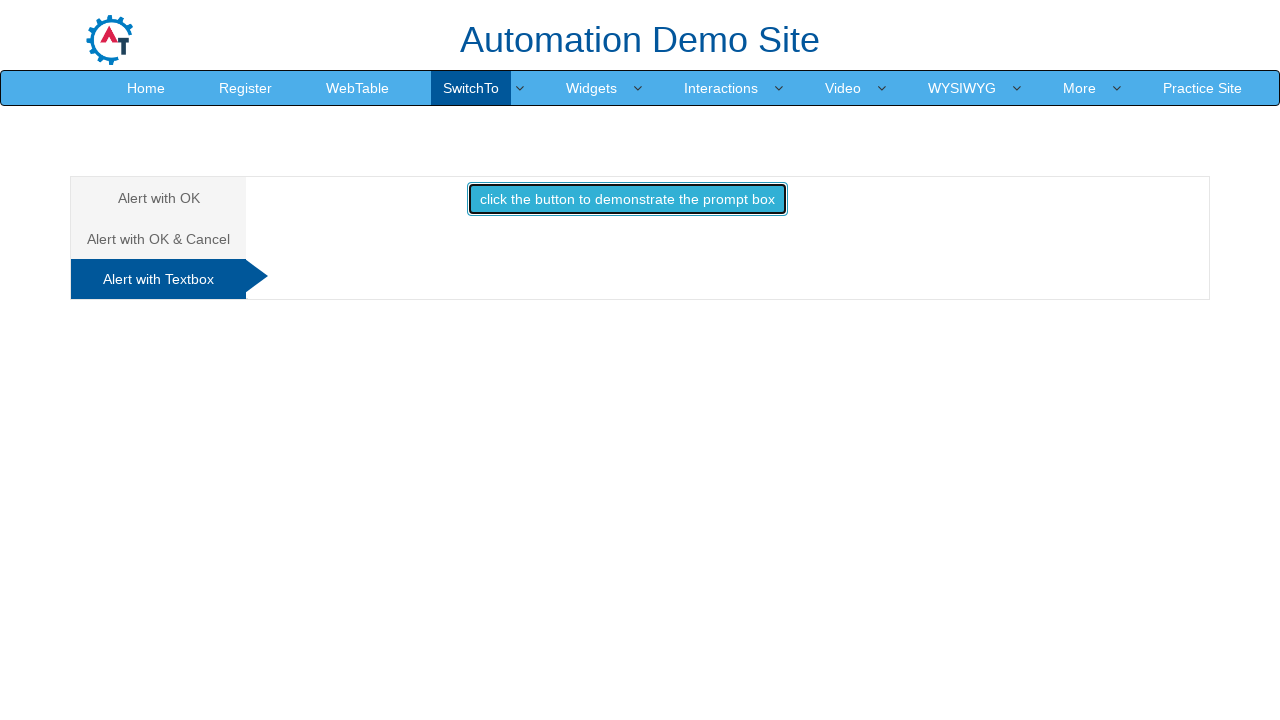